Navigates to tproger.ru website and adjusts viewport to capture full page height

Starting URL: https://tproger.ru

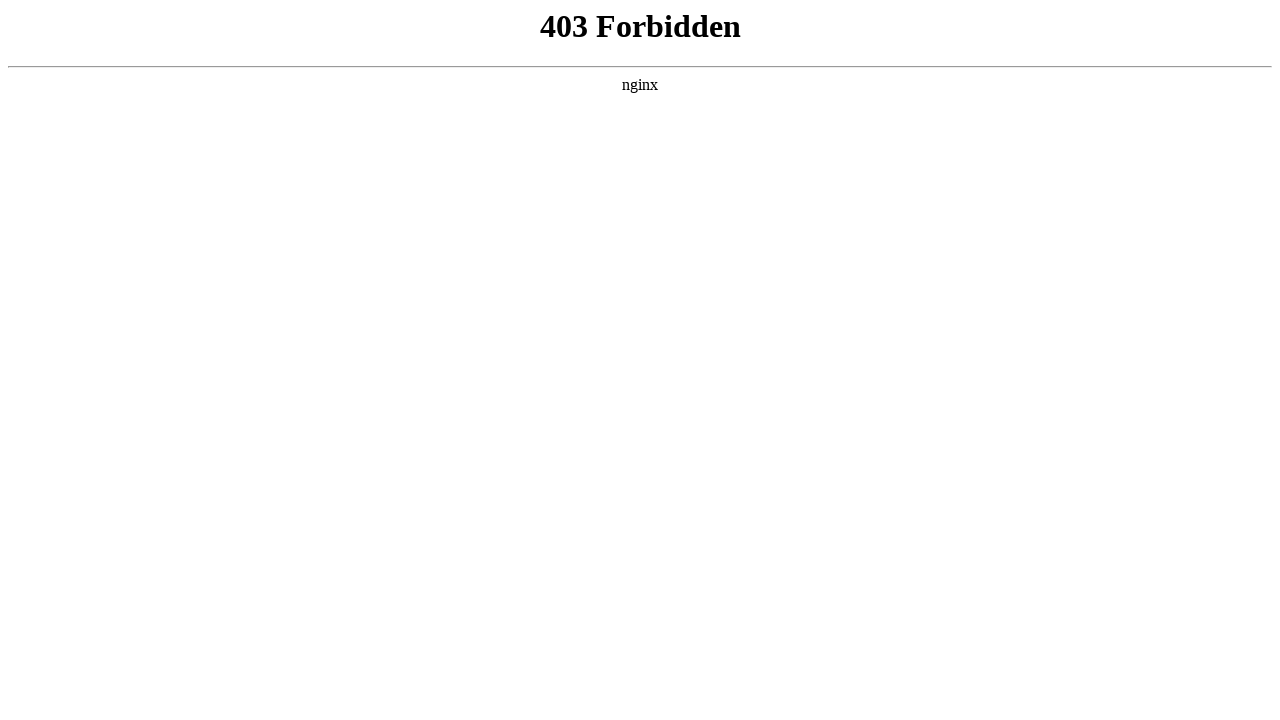

Waited 2 seconds for page to fully load
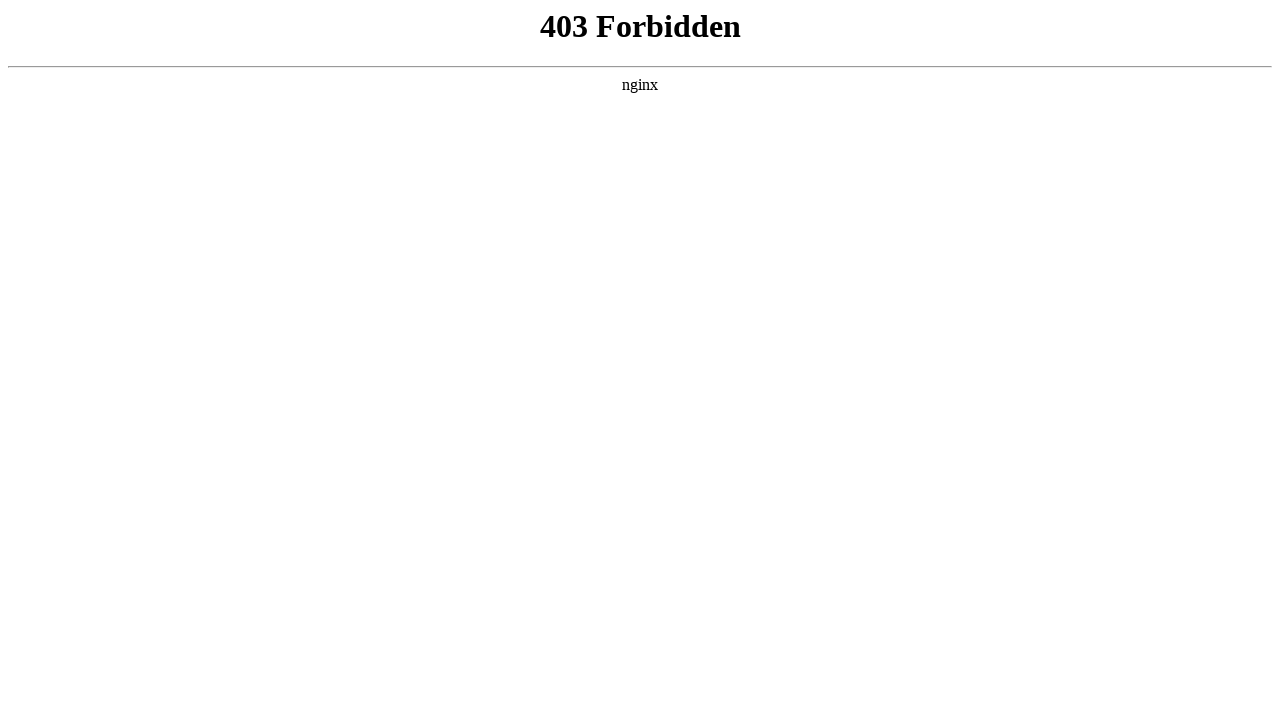

Retrieved full page height: 720px
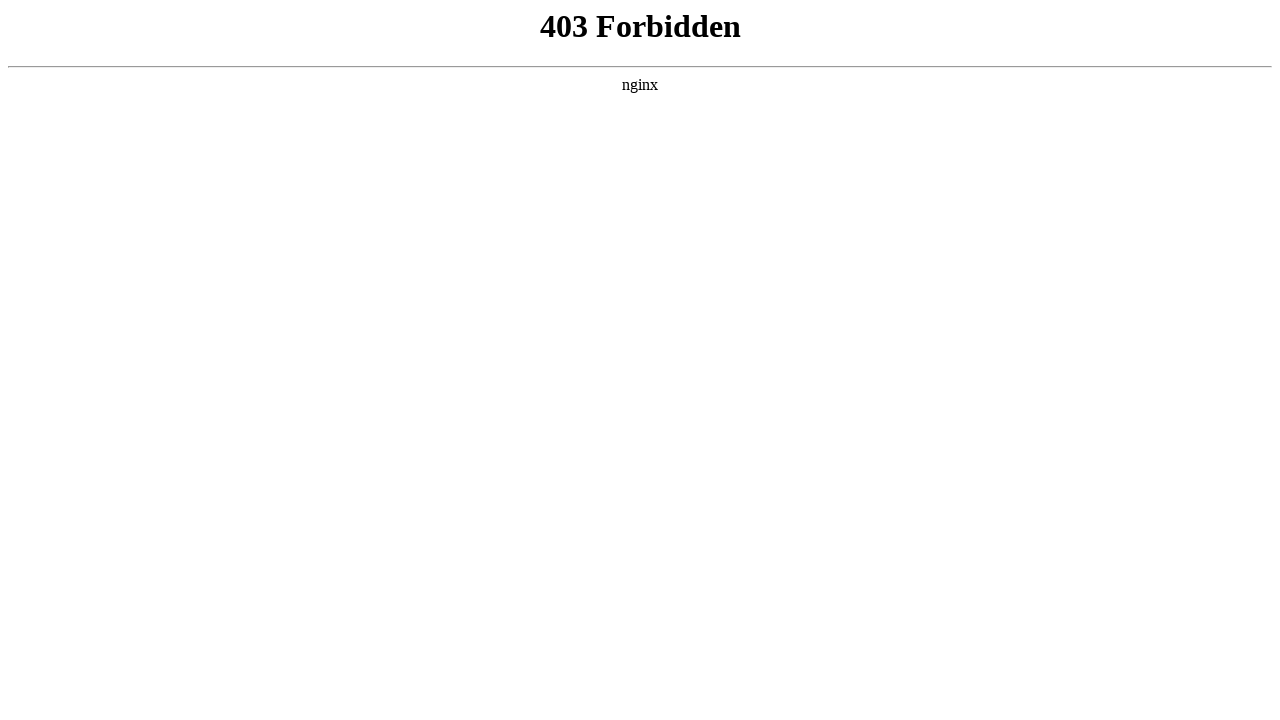

Adjusted viewport to 1920x720px for full page capture
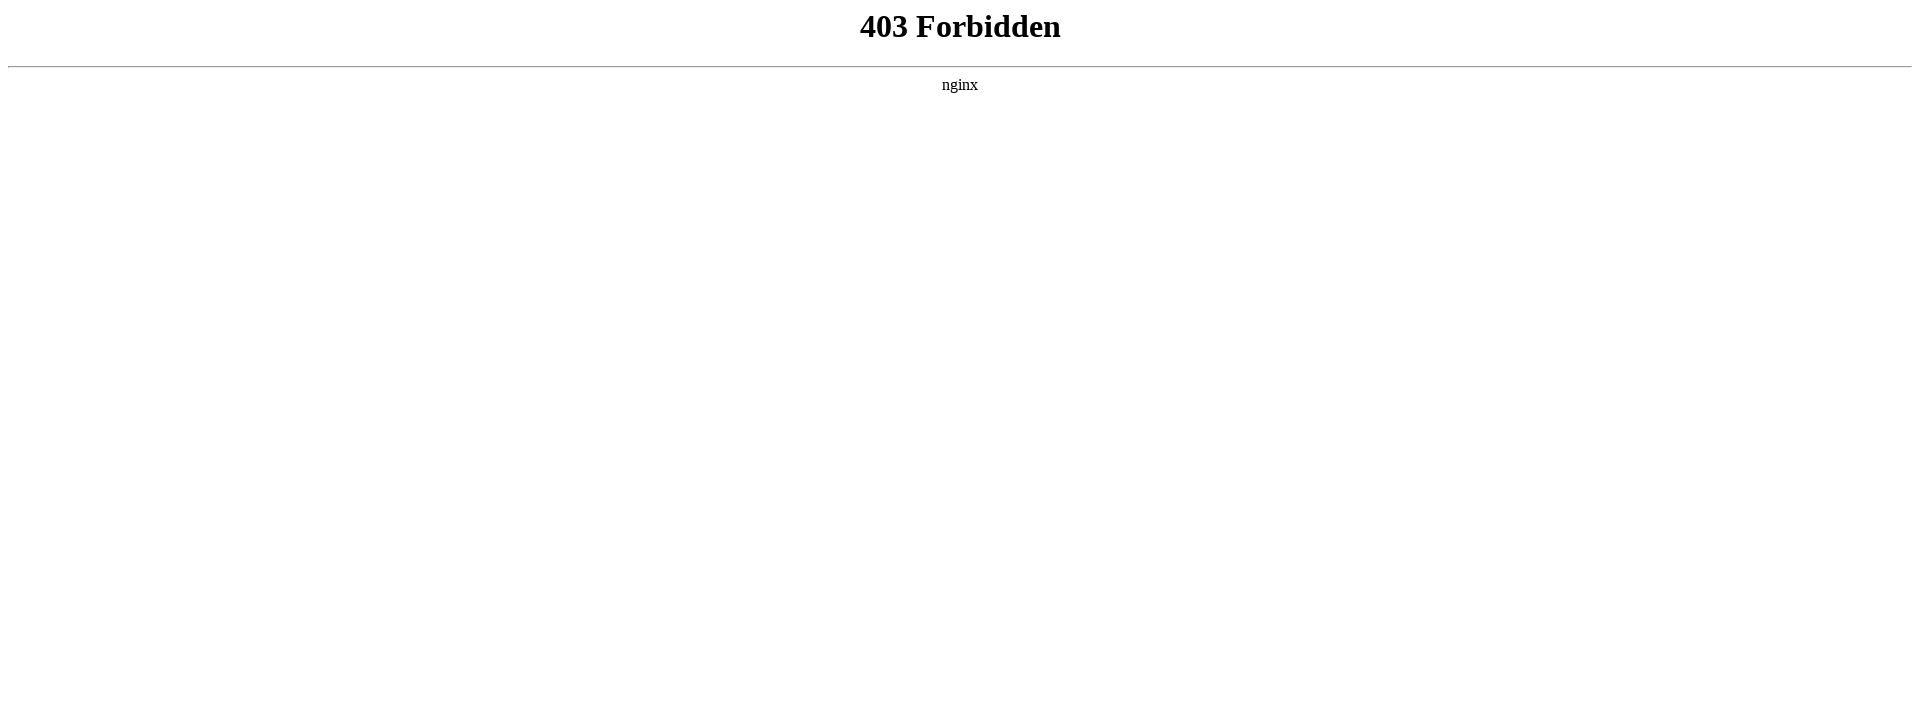

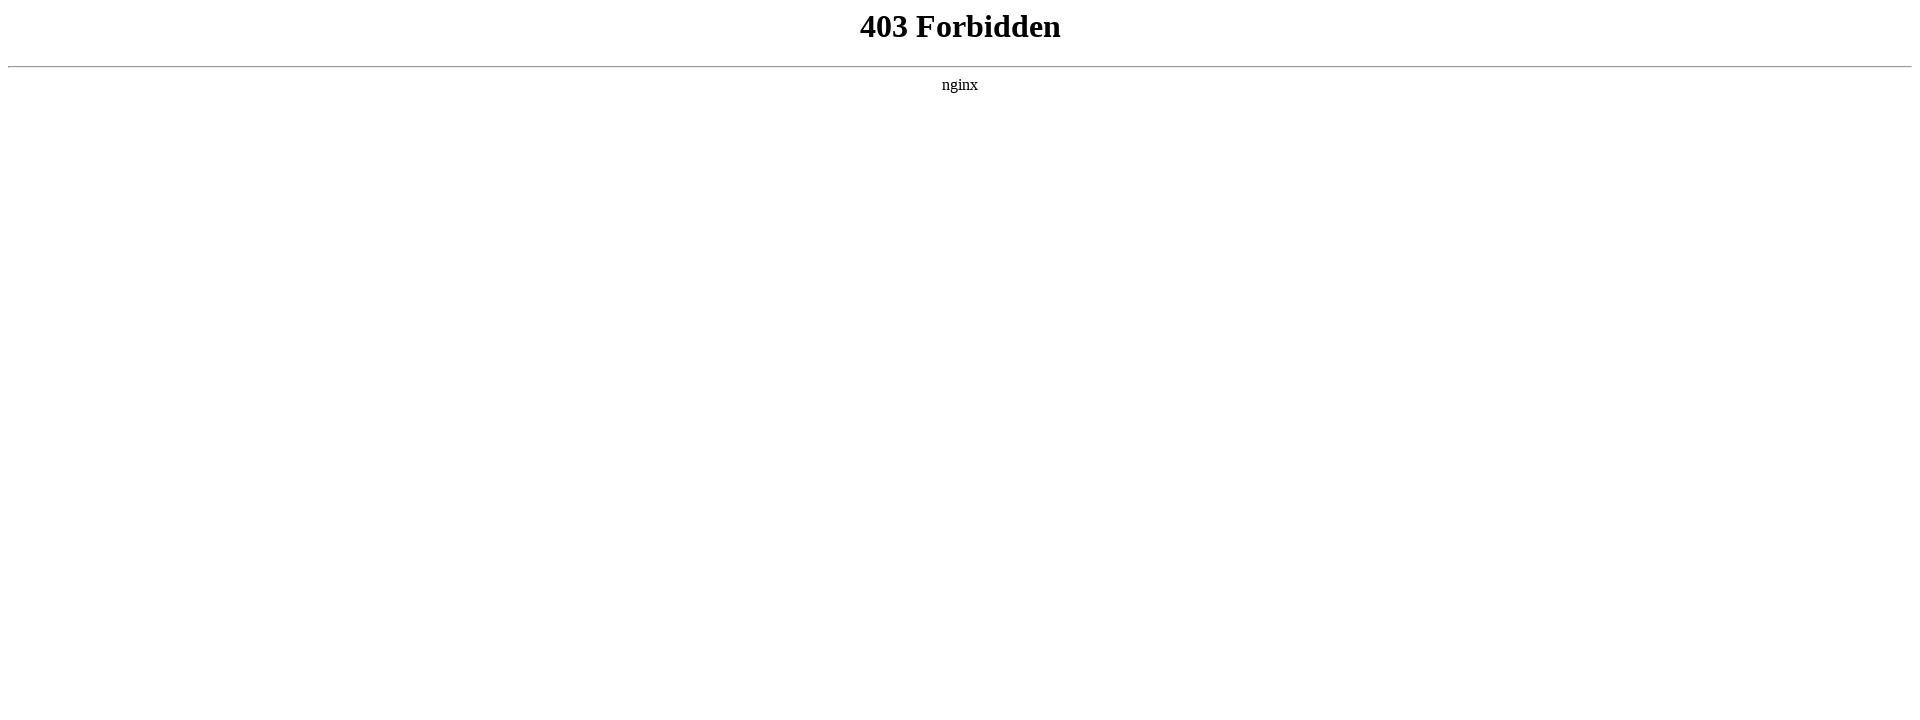